Verifies that the second button's value equals "this is Also a Button" when compared case-insensitively

Starting URL: https://kristinek.github.io/site/examples/locators

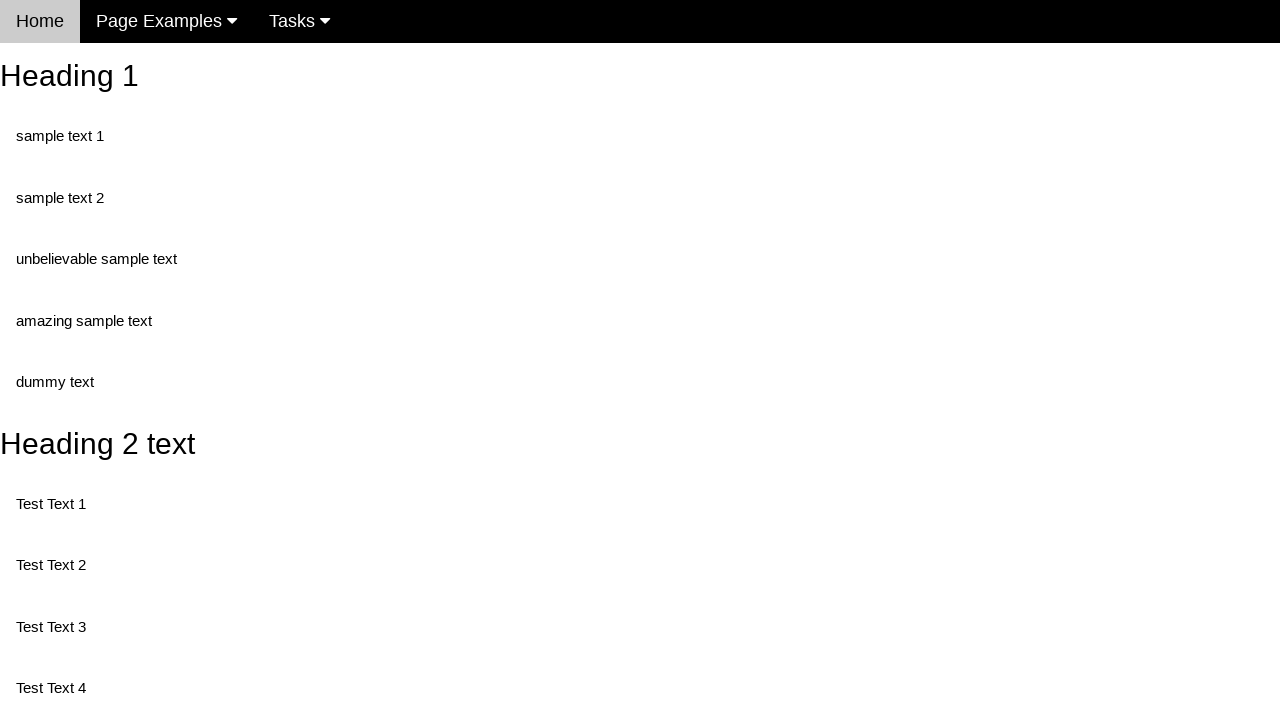

Navigated to locators example page
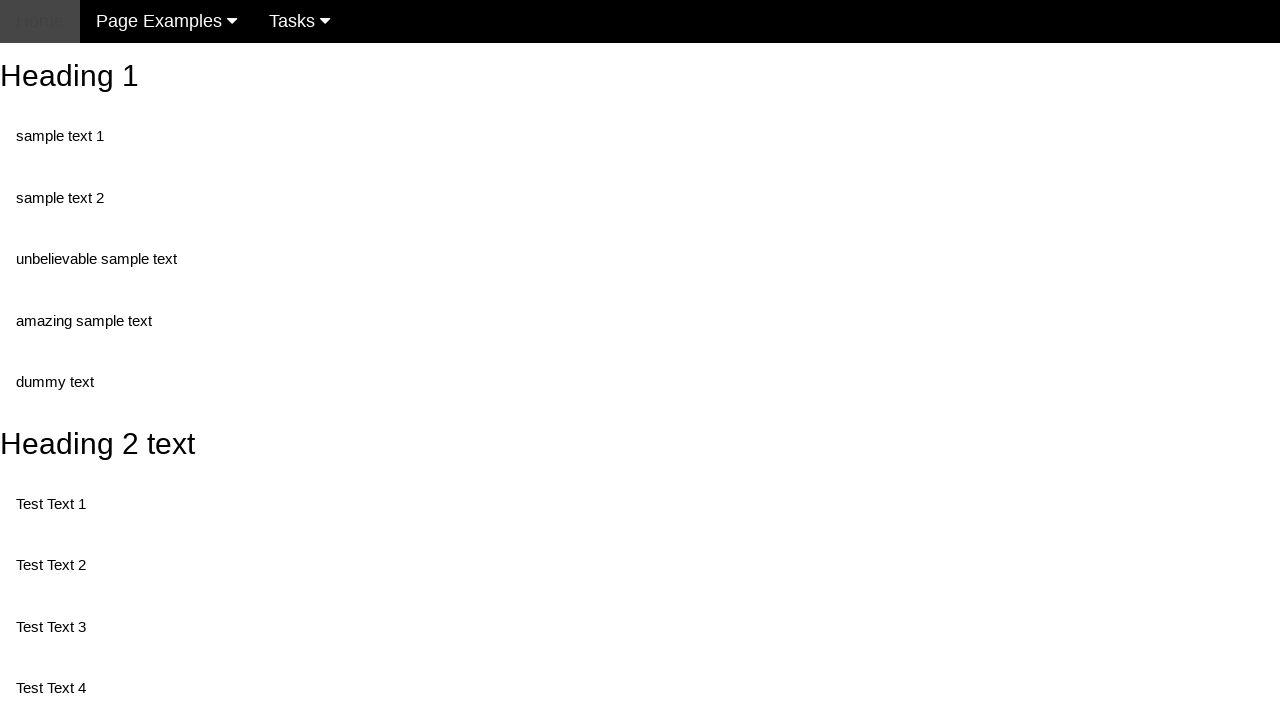

Retrieved value attribute from second button (randomButton2)
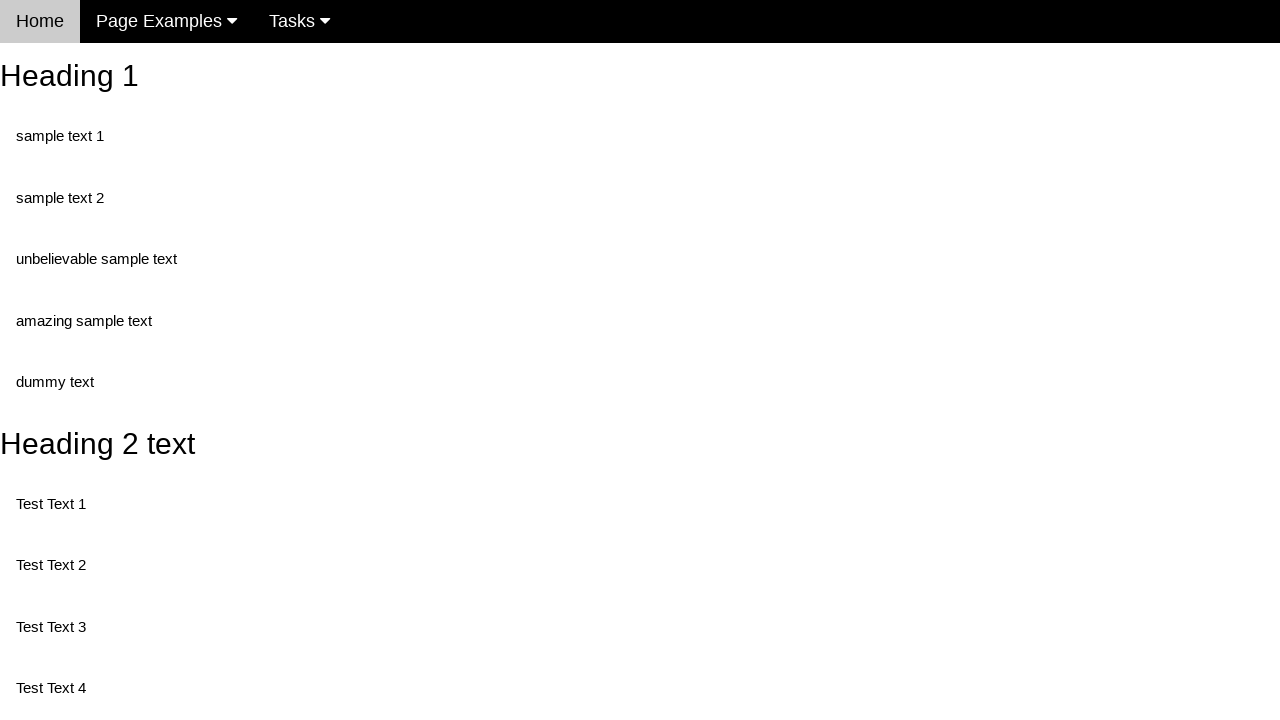

Assertion passed: second button value equals 'this is Also a Button' (case insensitive)
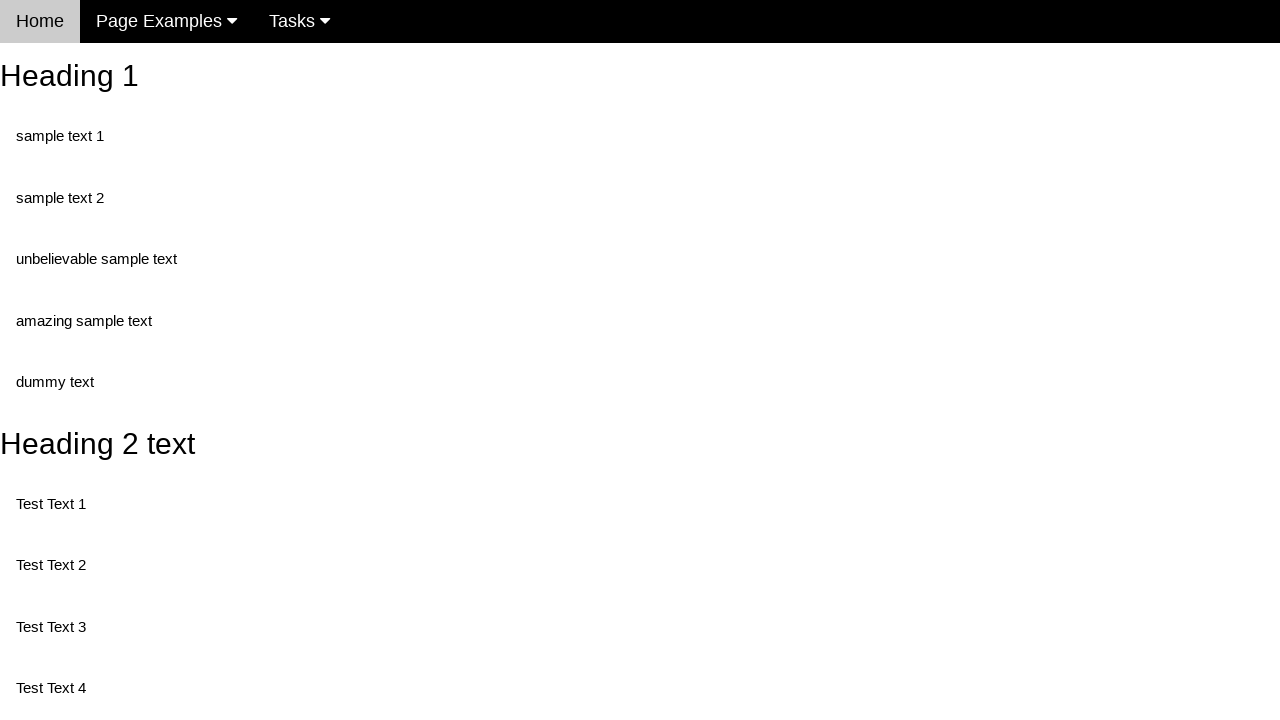

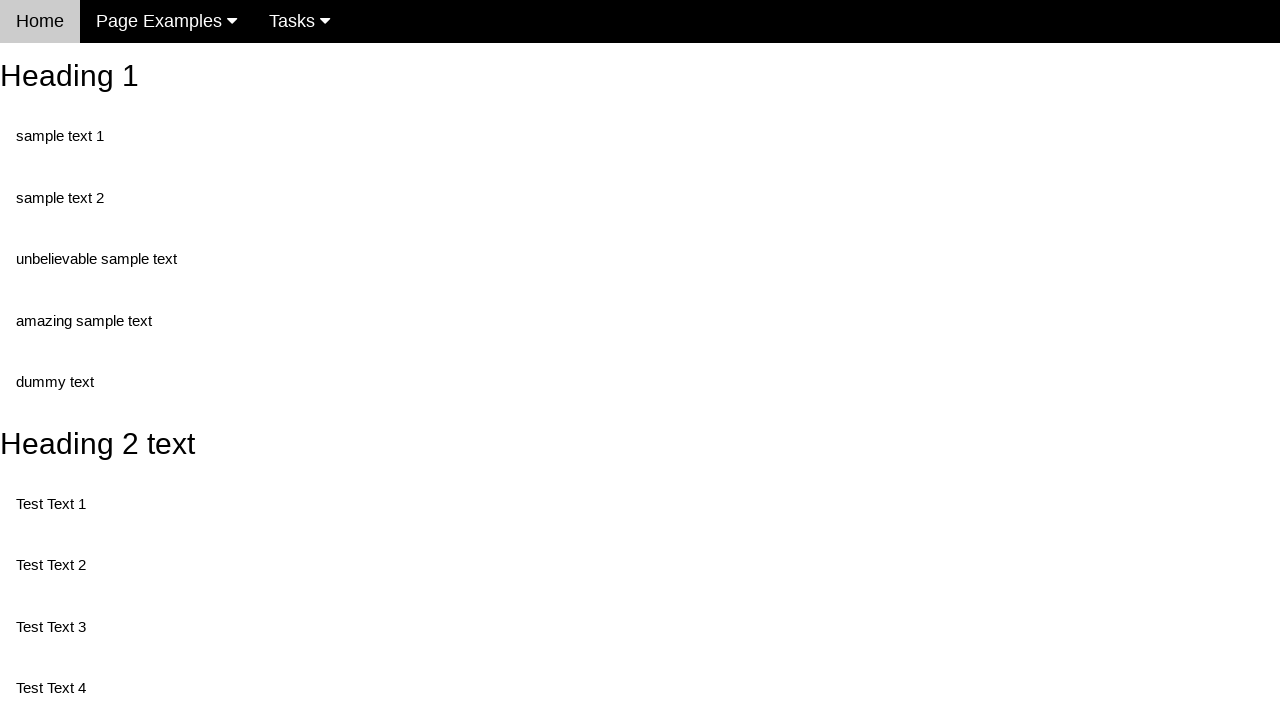